Tests JavaScript alert handling by clicking multiple alert buttons and accepting/dismissing the resulting dialogs. Tests alert box, confirm box, and prompt box by identifying them via element ID.

Starting URL: https://testpages.herokuapp.com/styled/alerts/alert-test.html

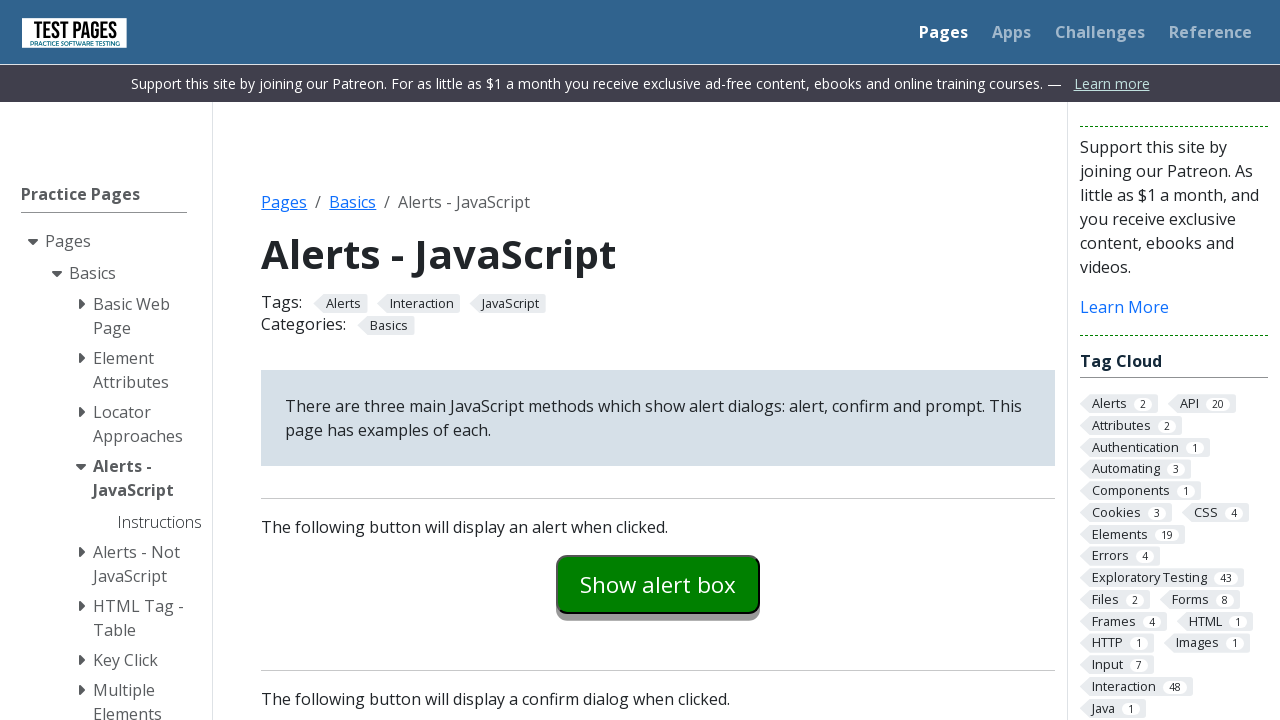

Located all alert buttons on the page
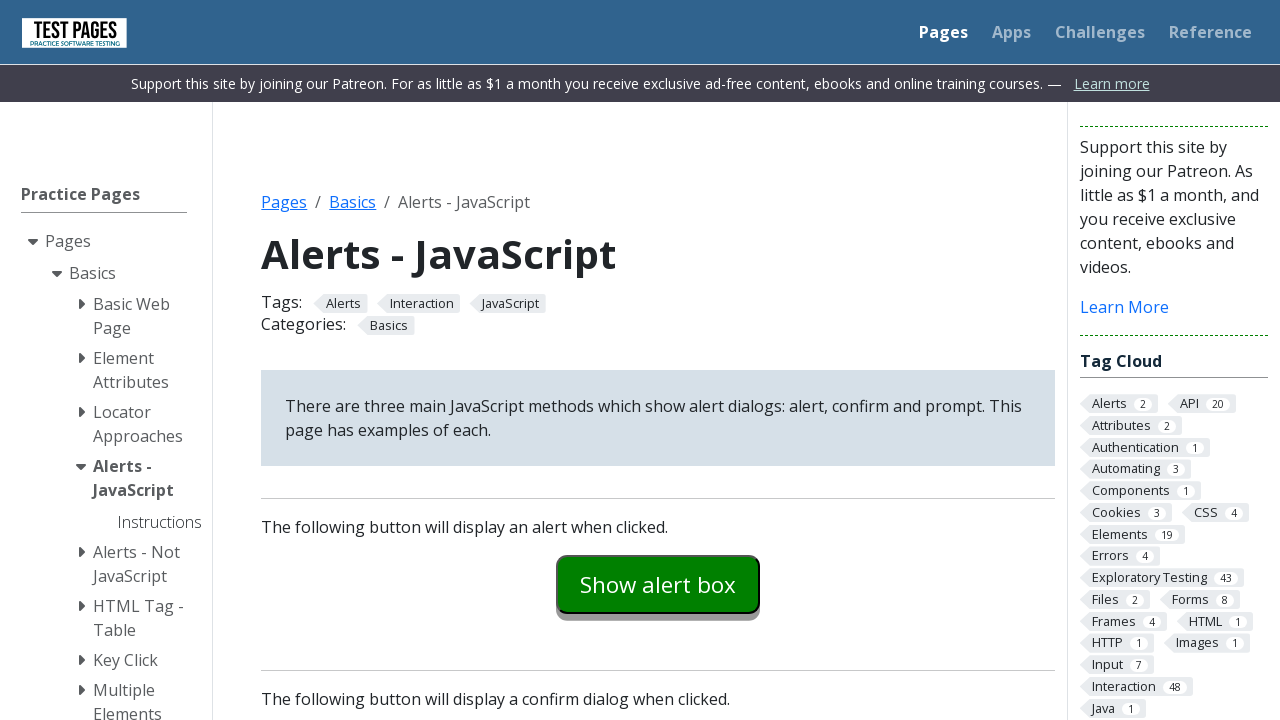

Retrieved button ID: alertexamples
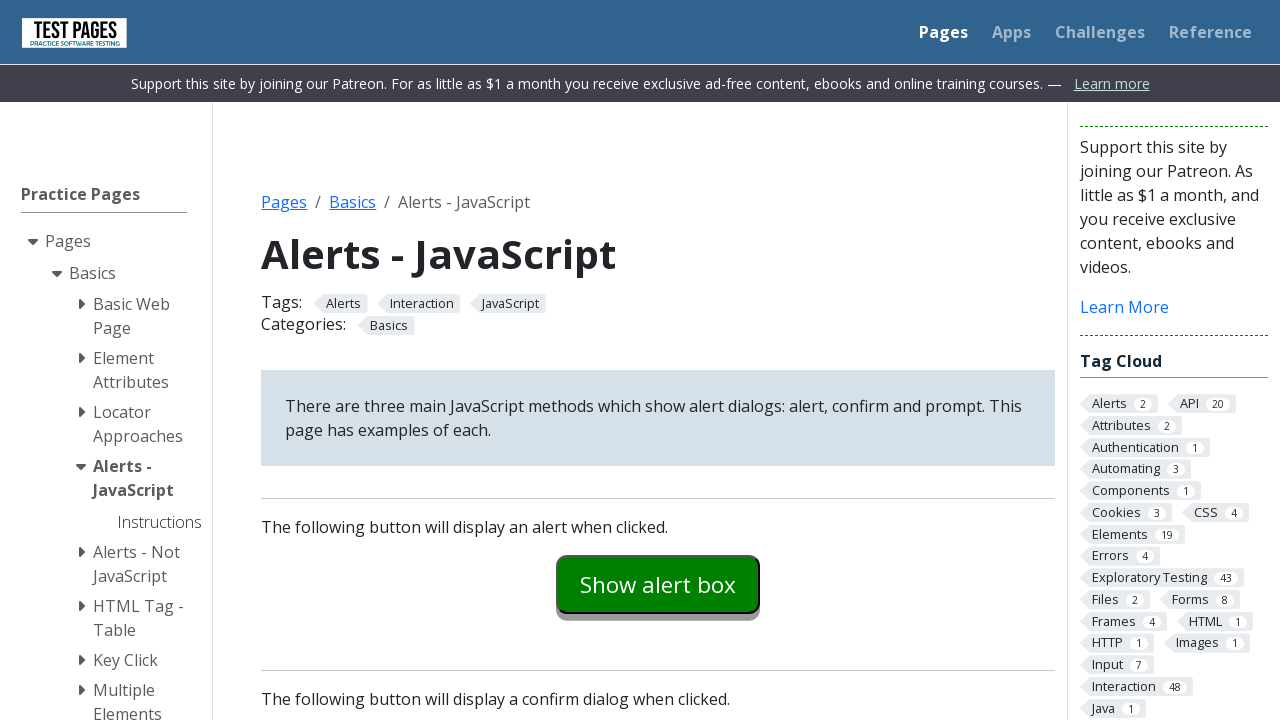

Set up dialog handler for button alertexamples
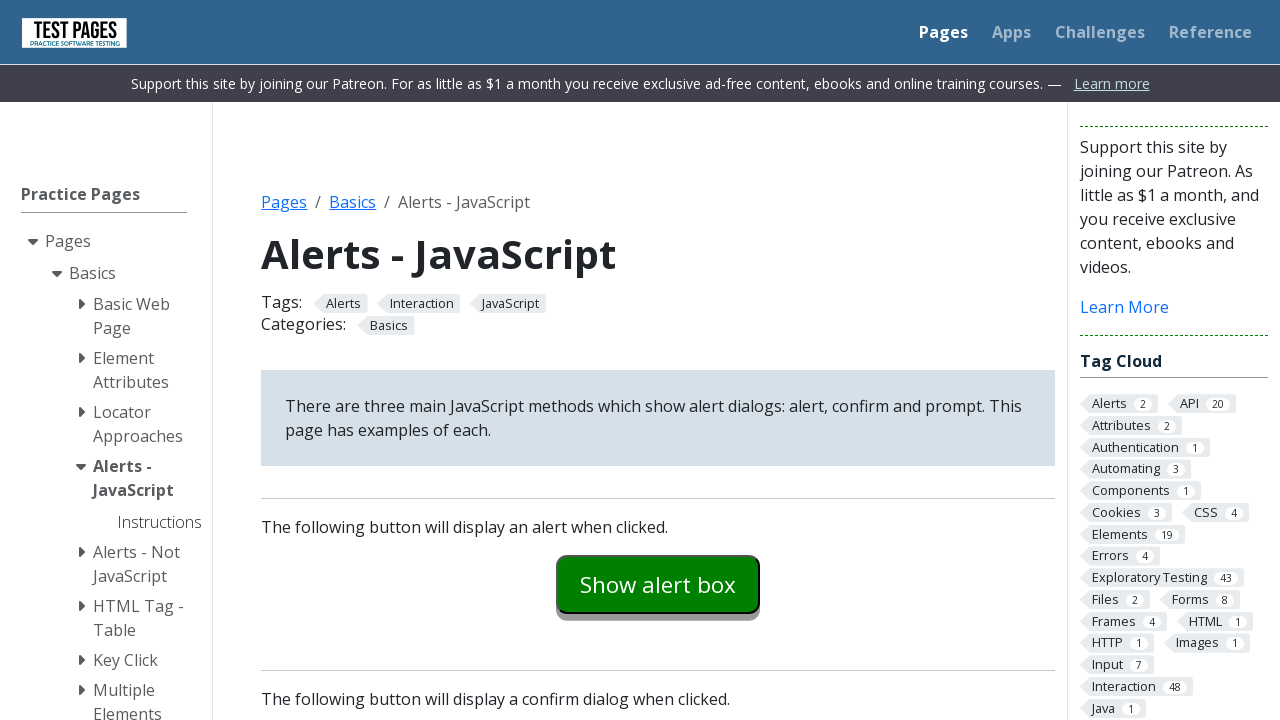

Clicked button alertexamples to trigger dialog at (658, 584) on .styled-click-button >> nth=0
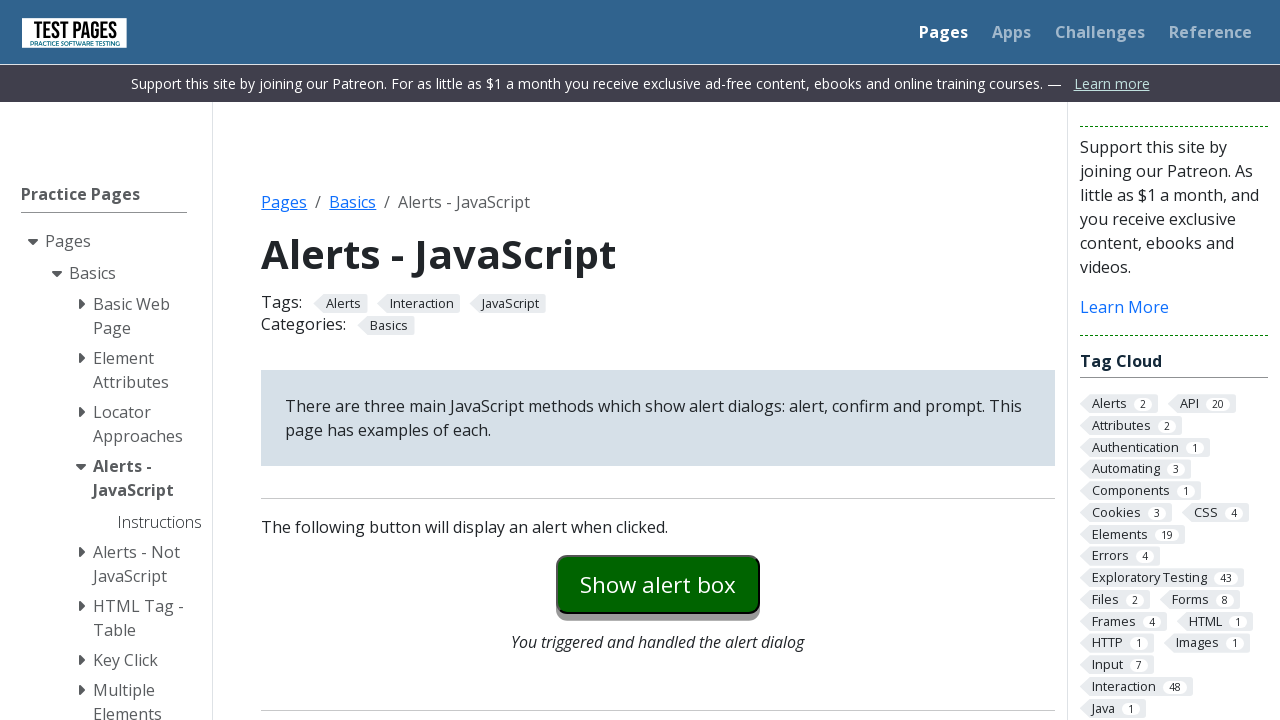

Retrieved button ID: confirmexample
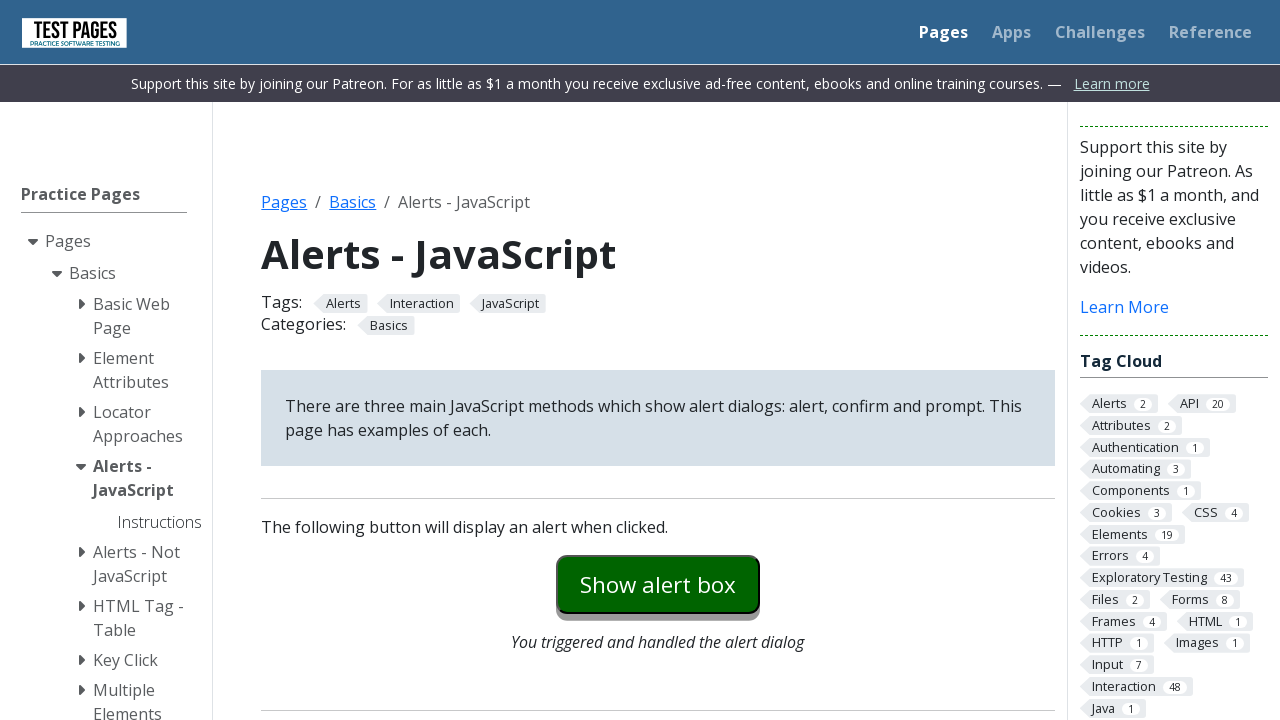

Set up dialog handler for button confirmexample
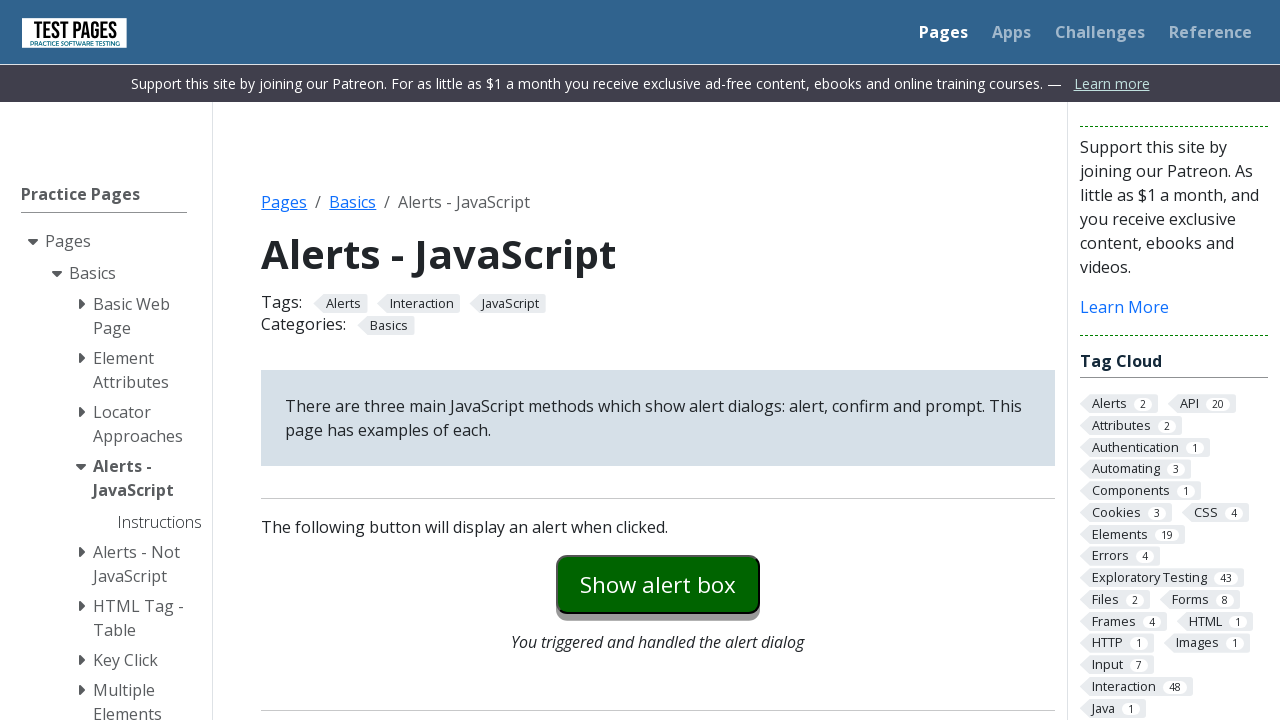

Clicked button confirmexample to trigger dialog at (658, 360) on .styled-click-button >> nth=1
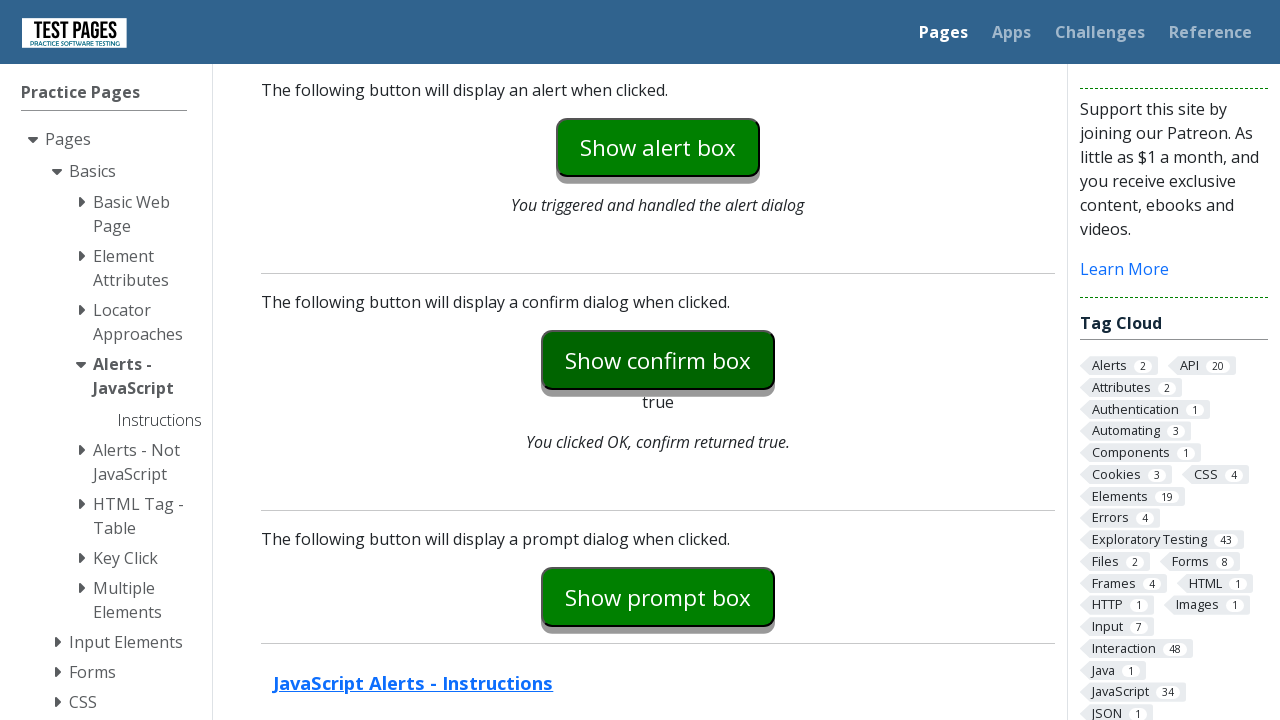

Retrieved button ID: promptexample
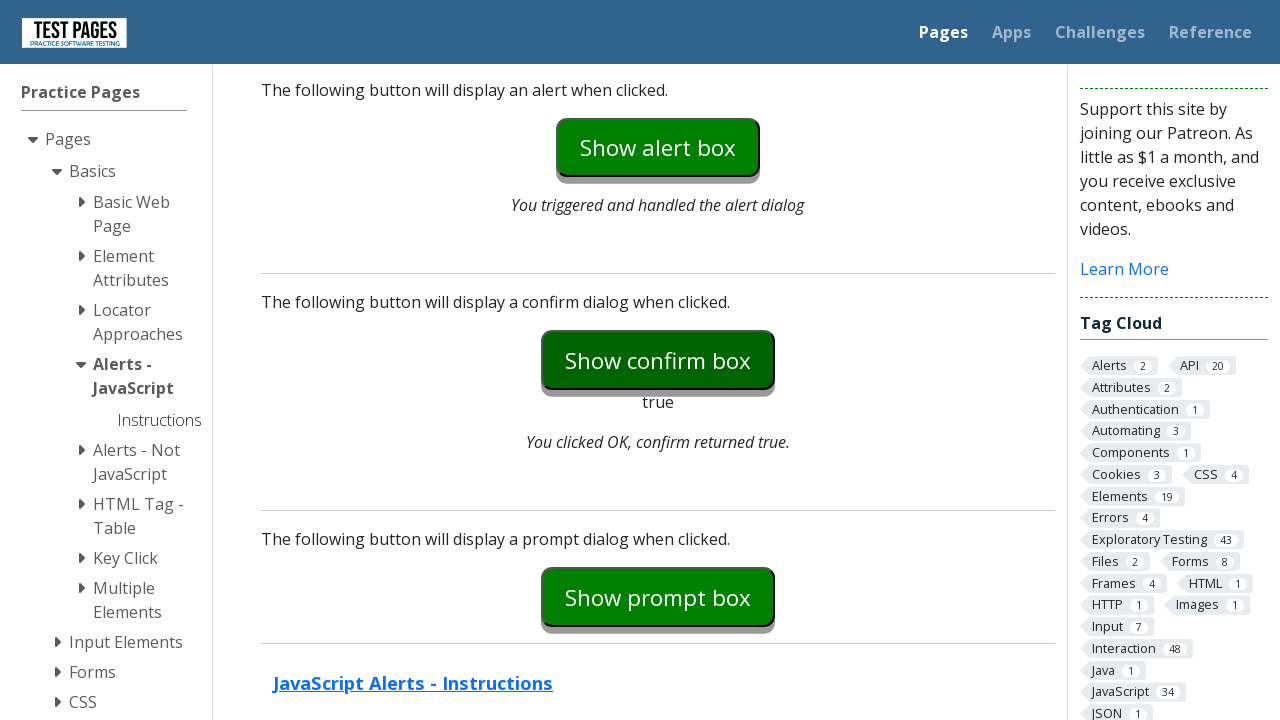

Set up dialog handler for button promptexample
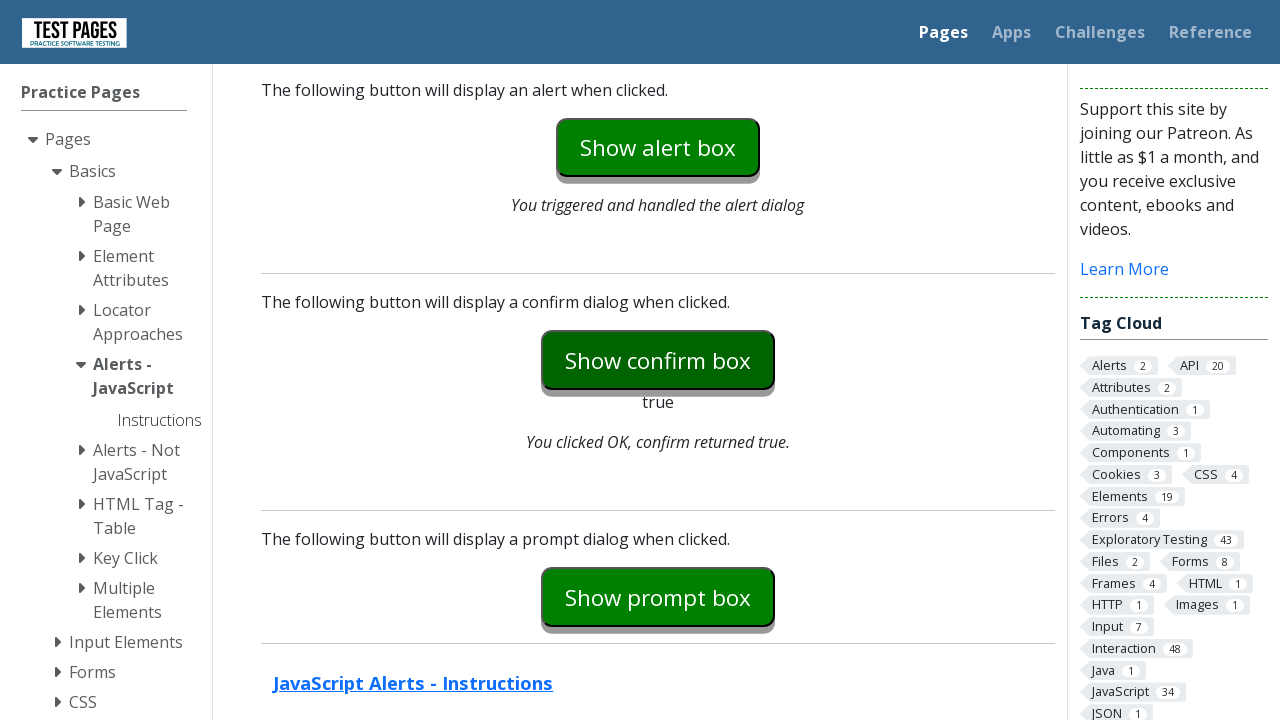

Clicked button promptexample to trigger dialog at (658, 597) on .styled-click-button >> nth=2
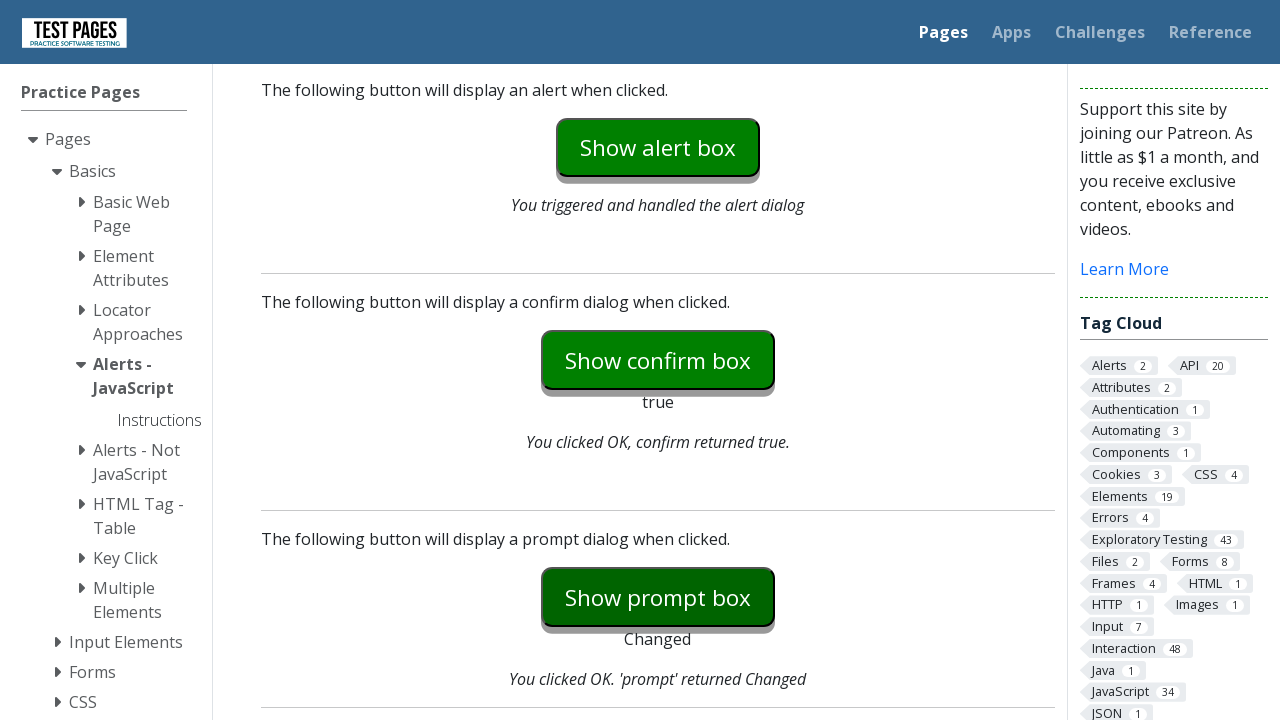

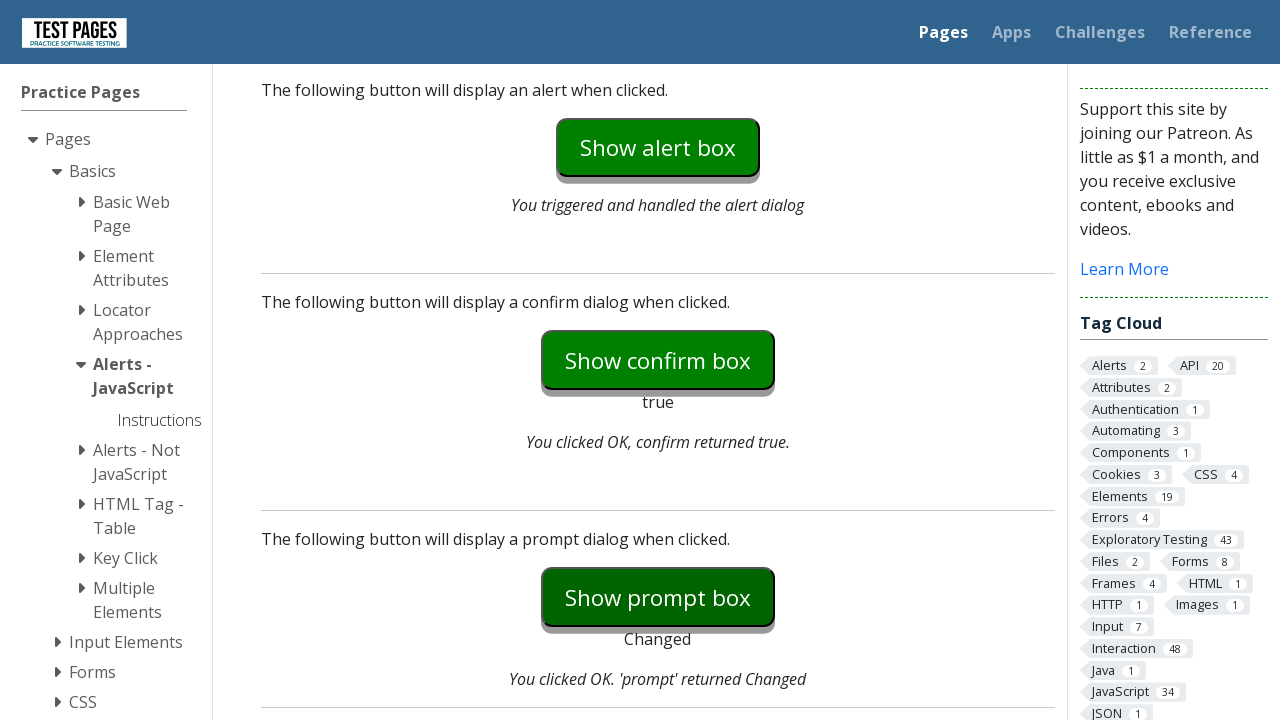